Tests scrolling to a specific element on the product page

Starting URL: https://www.flipkart.com/apple-iphone-13-blue-256-gb/p/itmd68a015aa1e39?pid=MOBG6VF566ZTUVFR&lid=LSTMOBG6VF566ZTUVFR2RQLVU&marketplace=FLIPKART

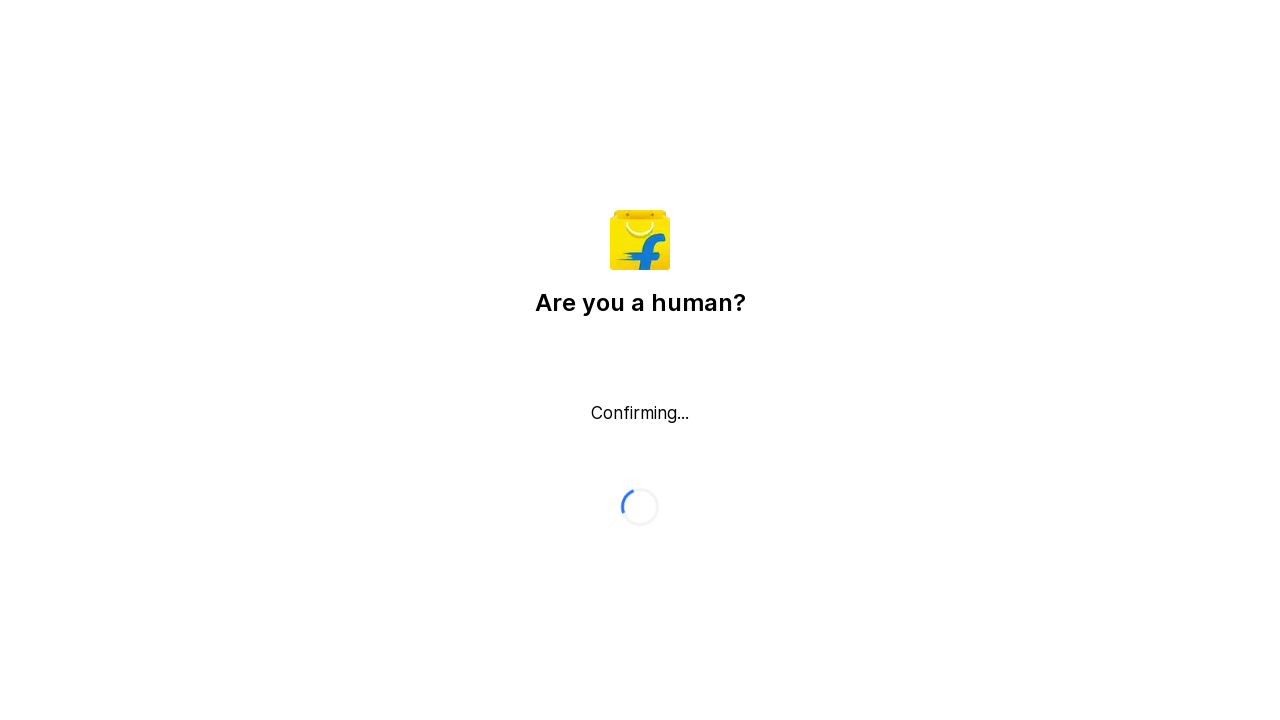

Waited for page to load - domcontentloaded state
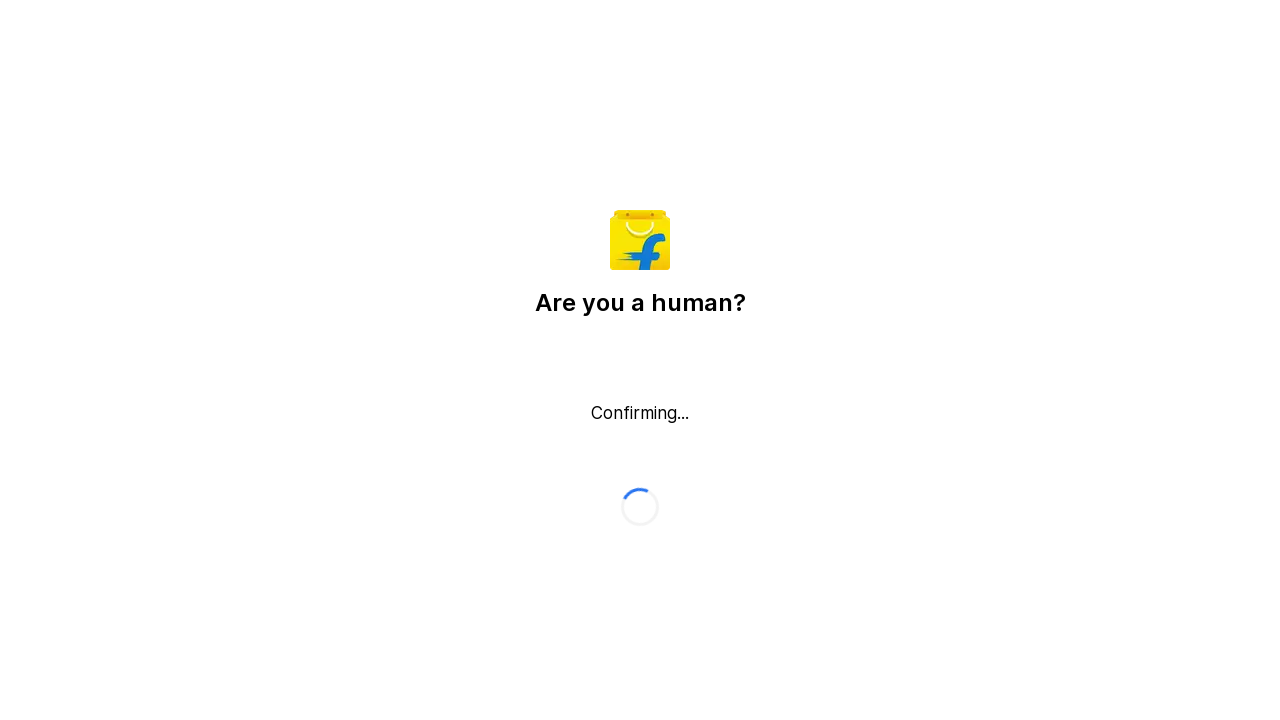

Scrolled to middle of product page (specifications section)
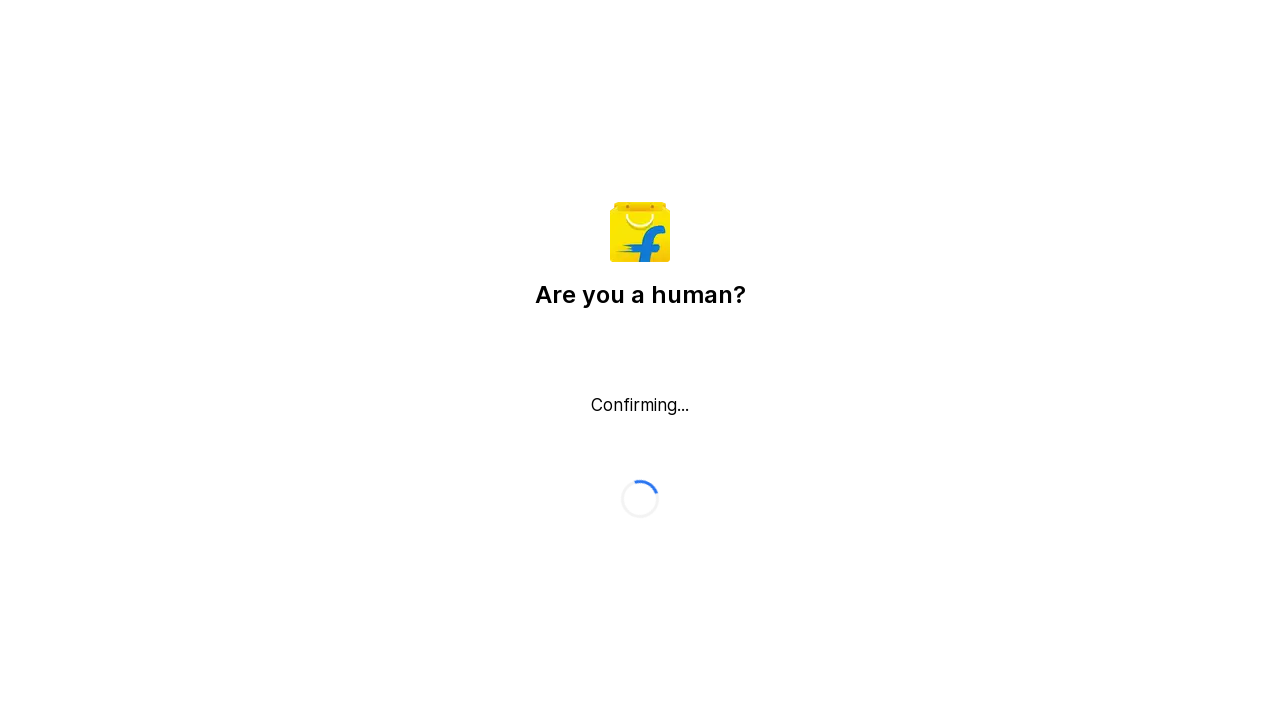

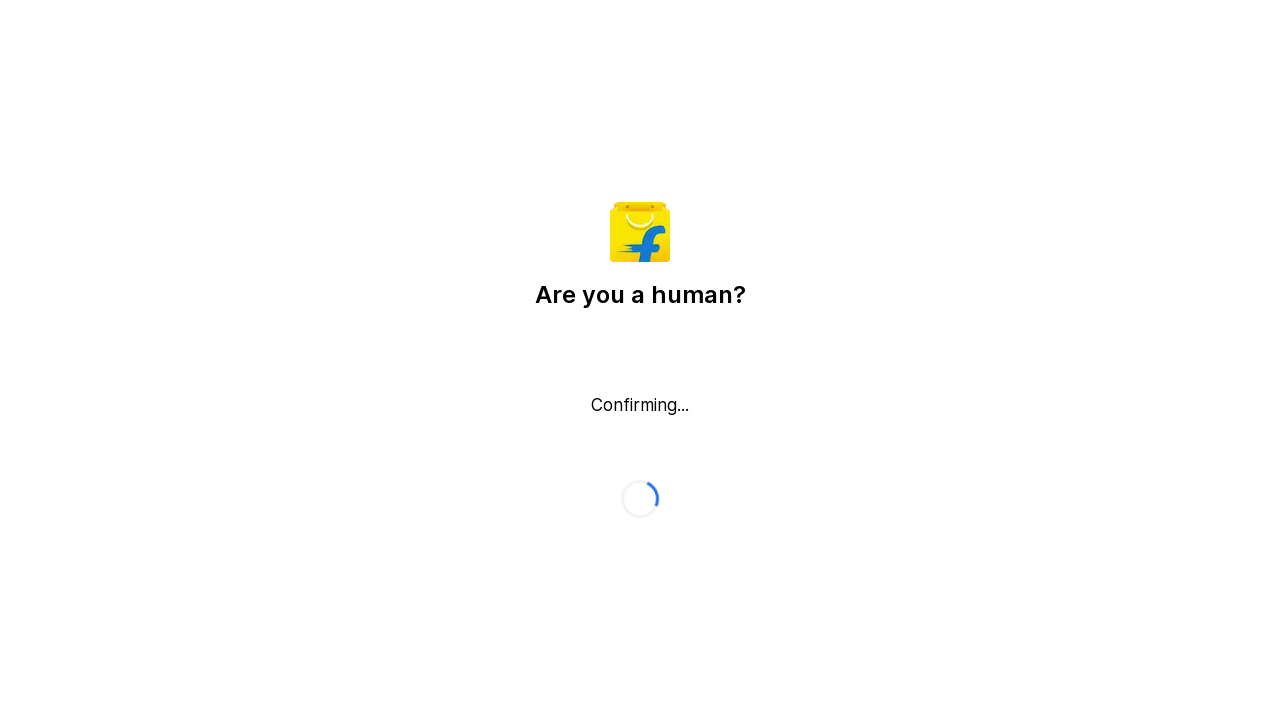